Tests page scrolling functionality by navigating to a practice automation page and scrolling to the bottom of the page using JavaScript execution.

Starting URL: https://rahulshettyacademy.com/AutomationPractice/

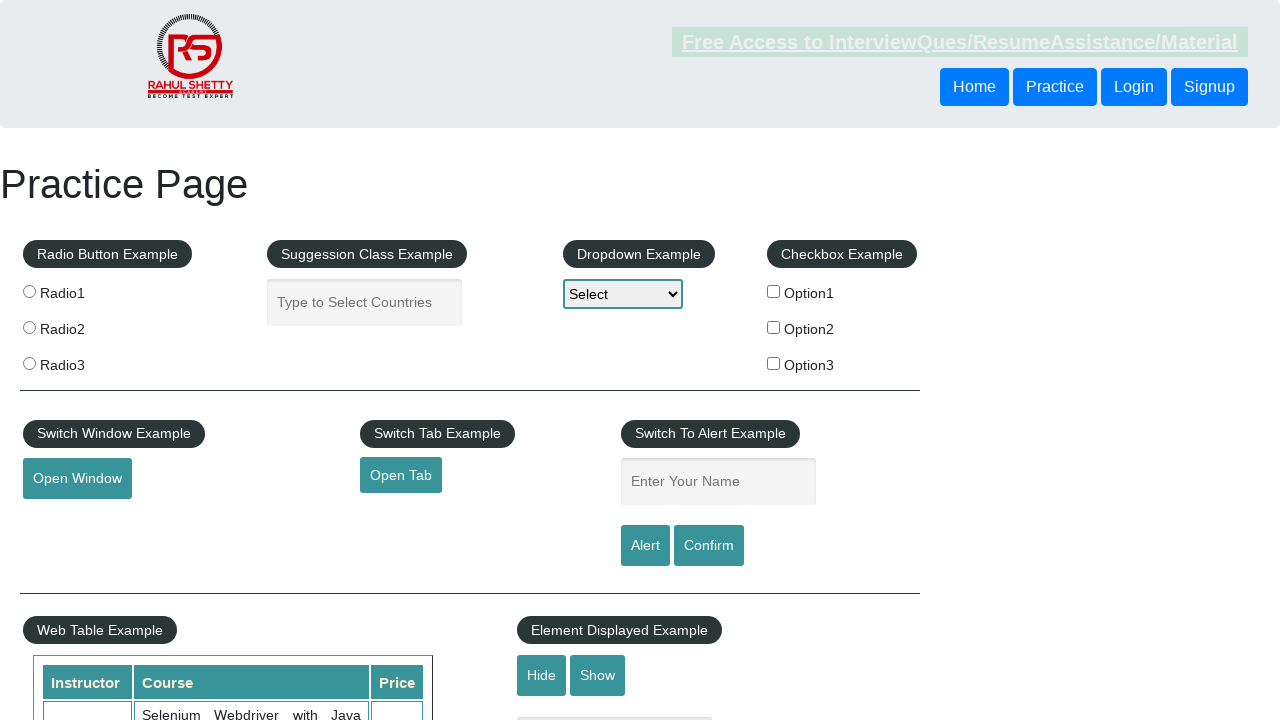

Waited for page to load (domcontentloaded state)
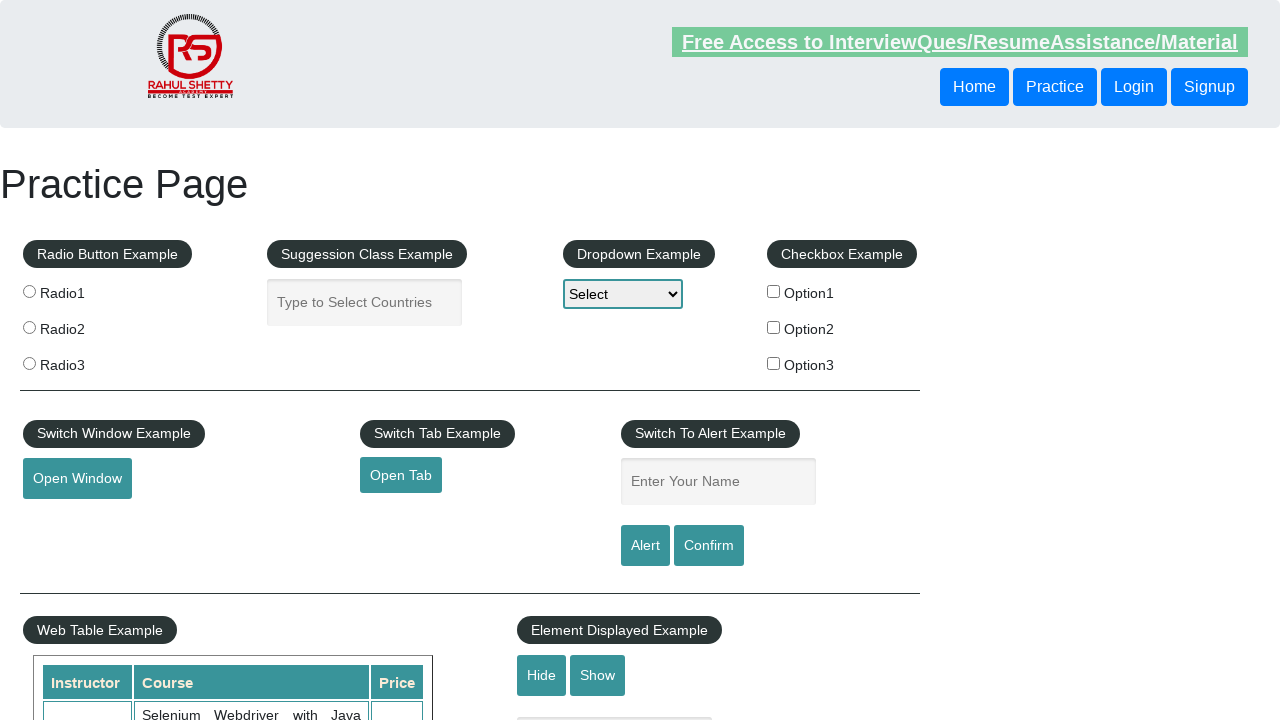

Scrolled to the bottom of the page using JavaScript
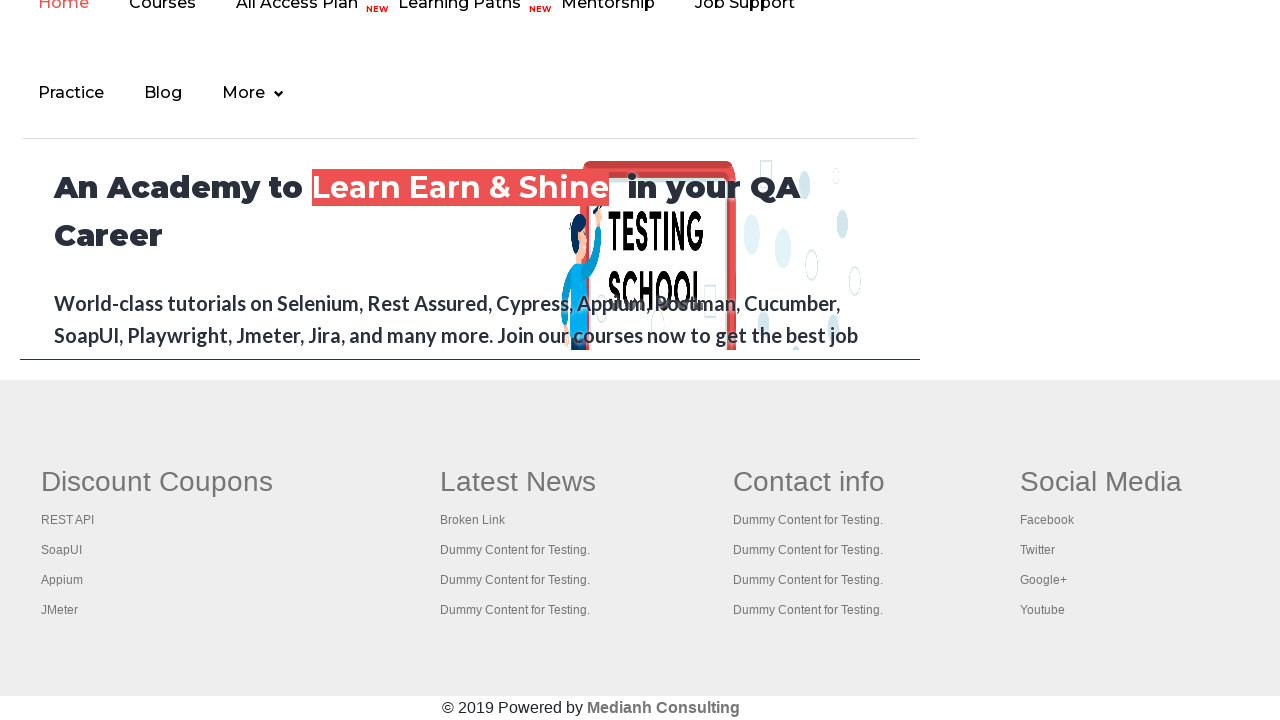

Waited 2 seconds to observe the scroll effect
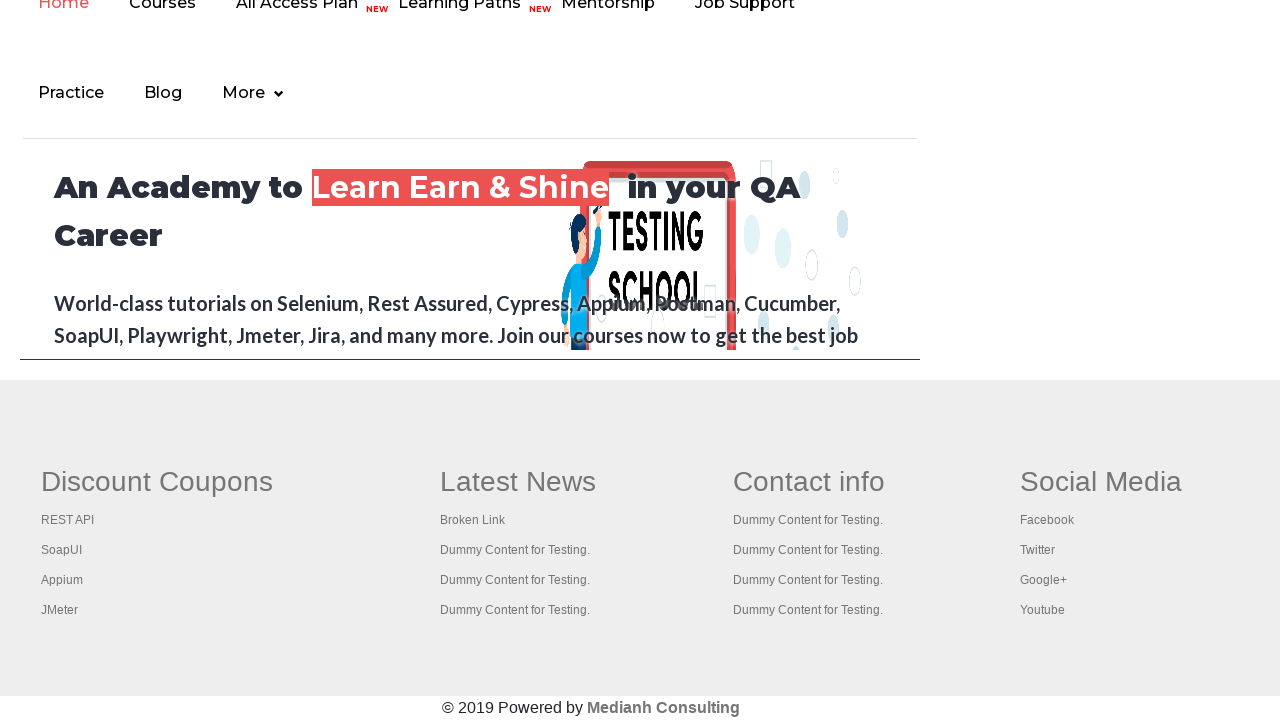

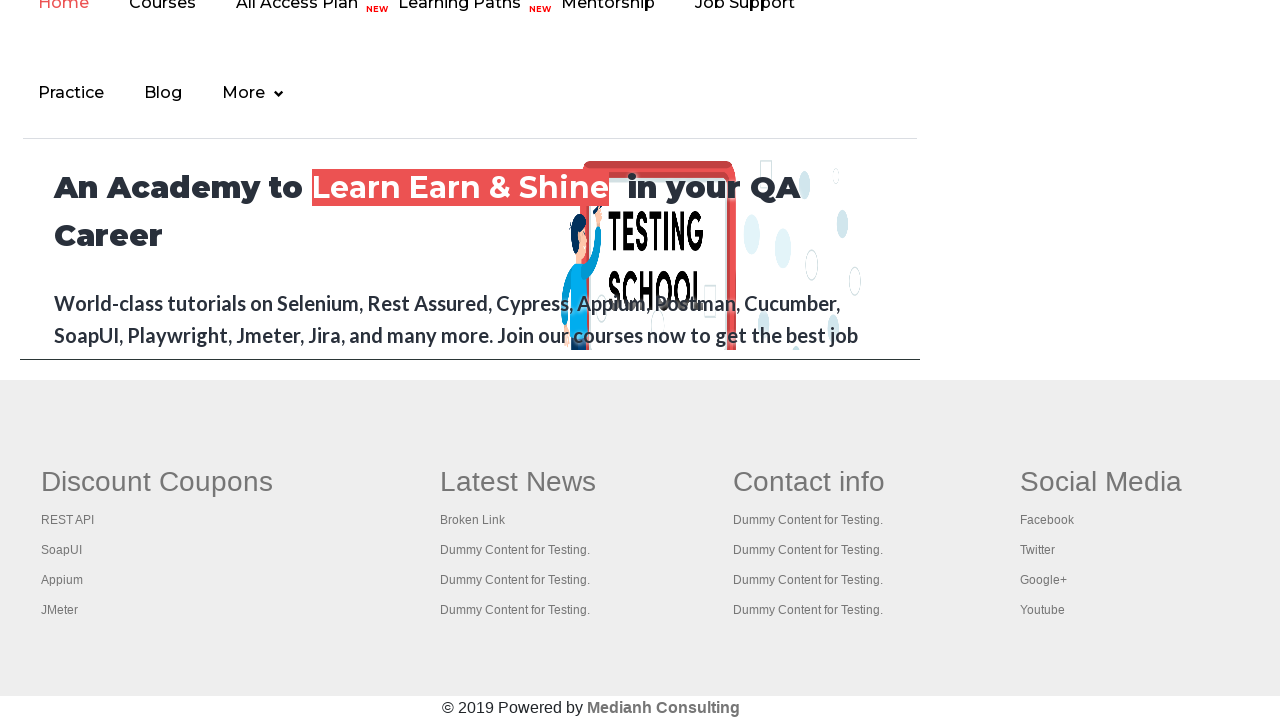